Tests login form validation by submitting empty username and password fields and verifying the error message for missing username

Starting URL: https://www.saucedemo.com/

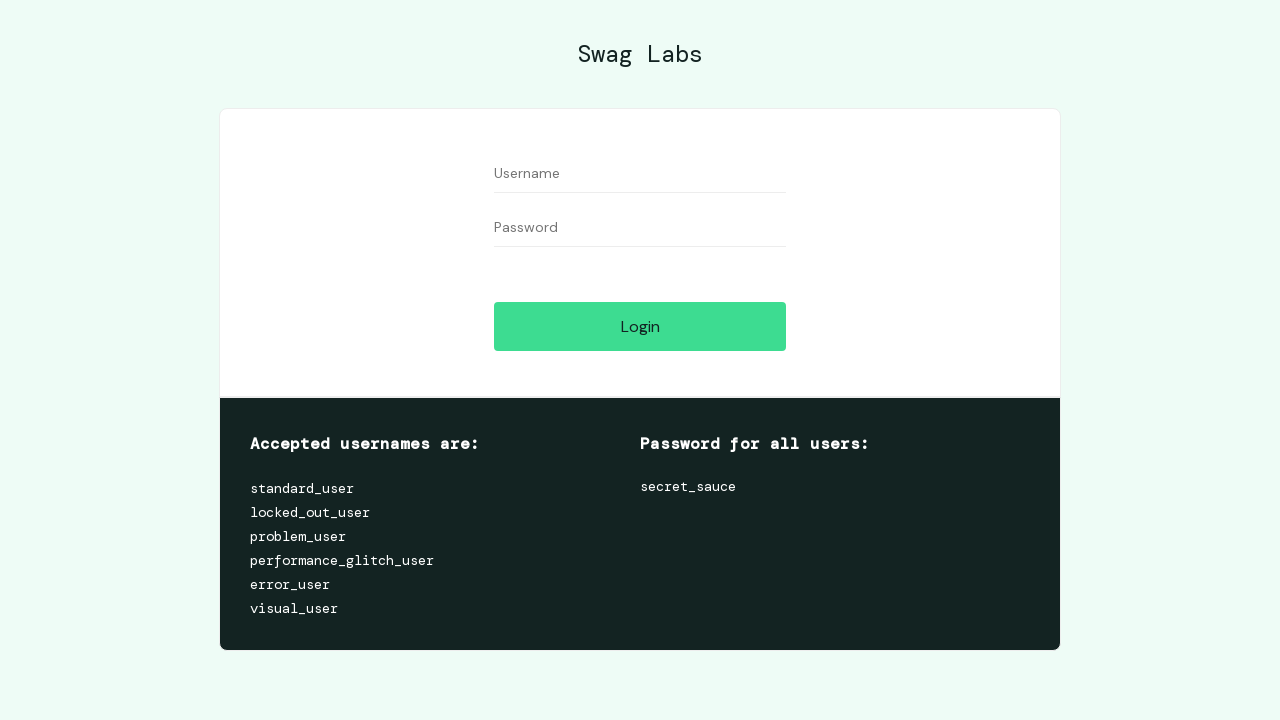

Navigated to Sauce Demo login page
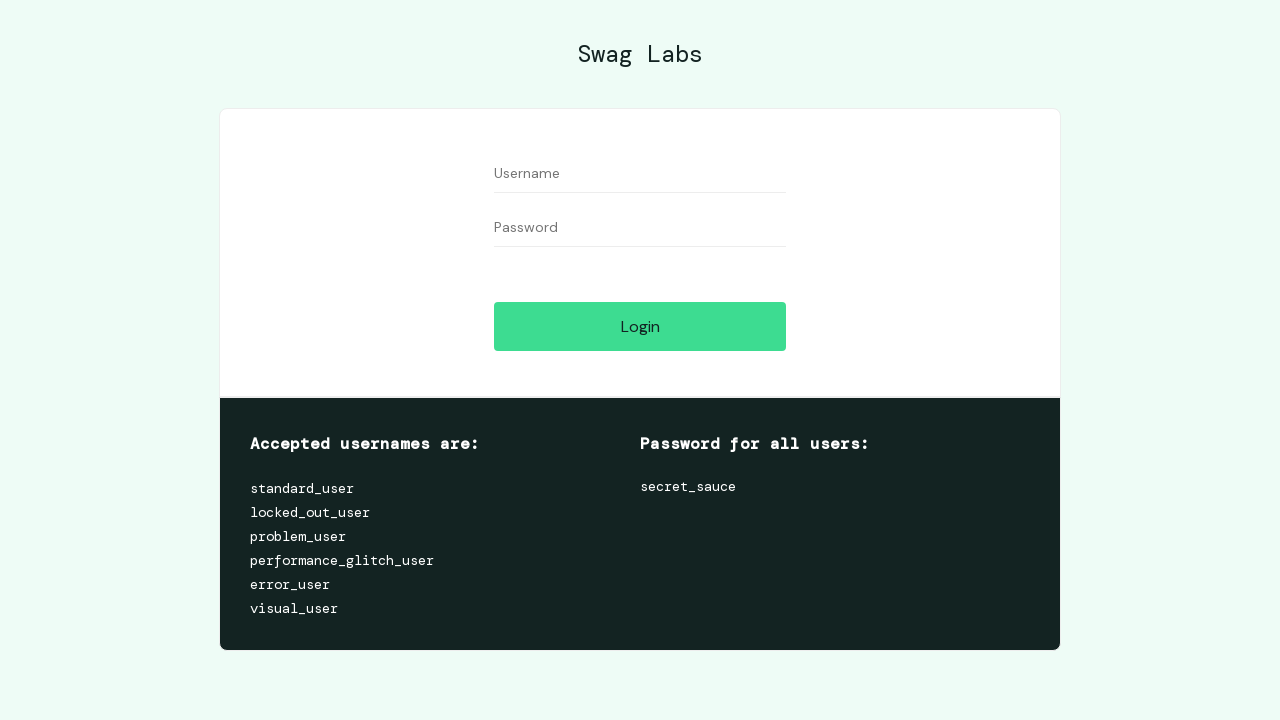

Clicked on username field at (640, 174) on [data-test='username']
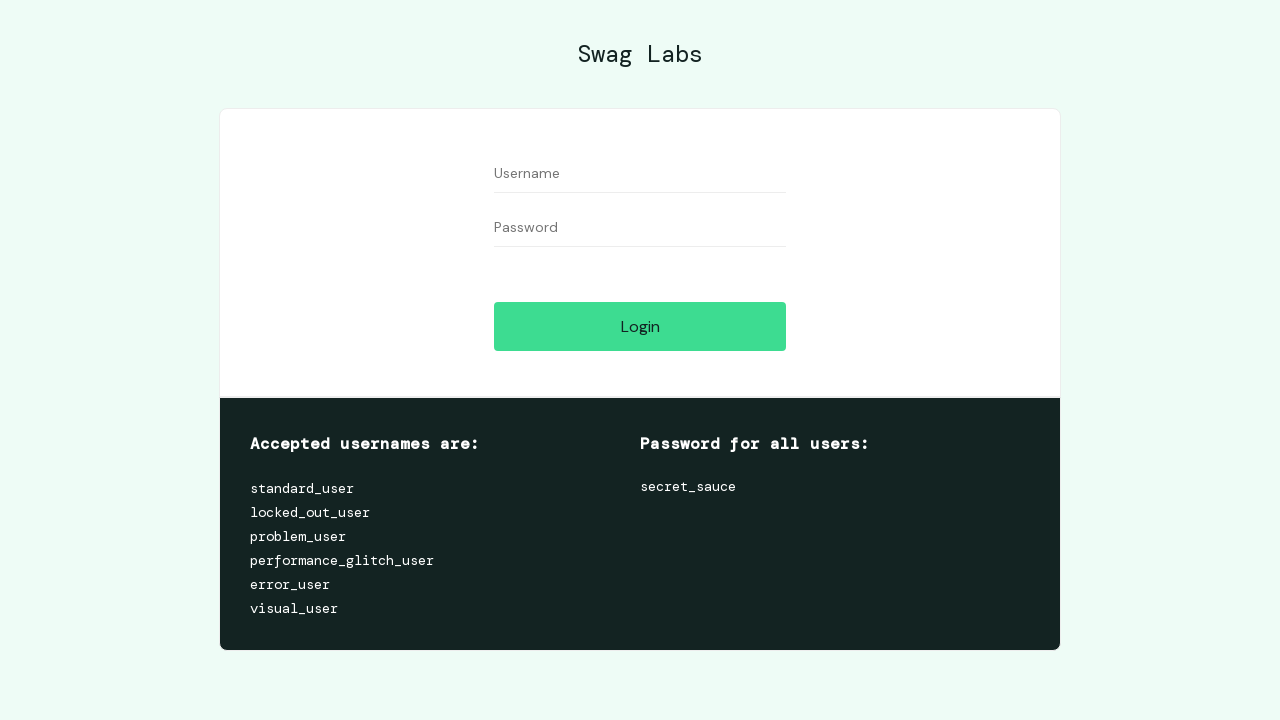

Clicked on password field at (640, 228) on [data-test='password']
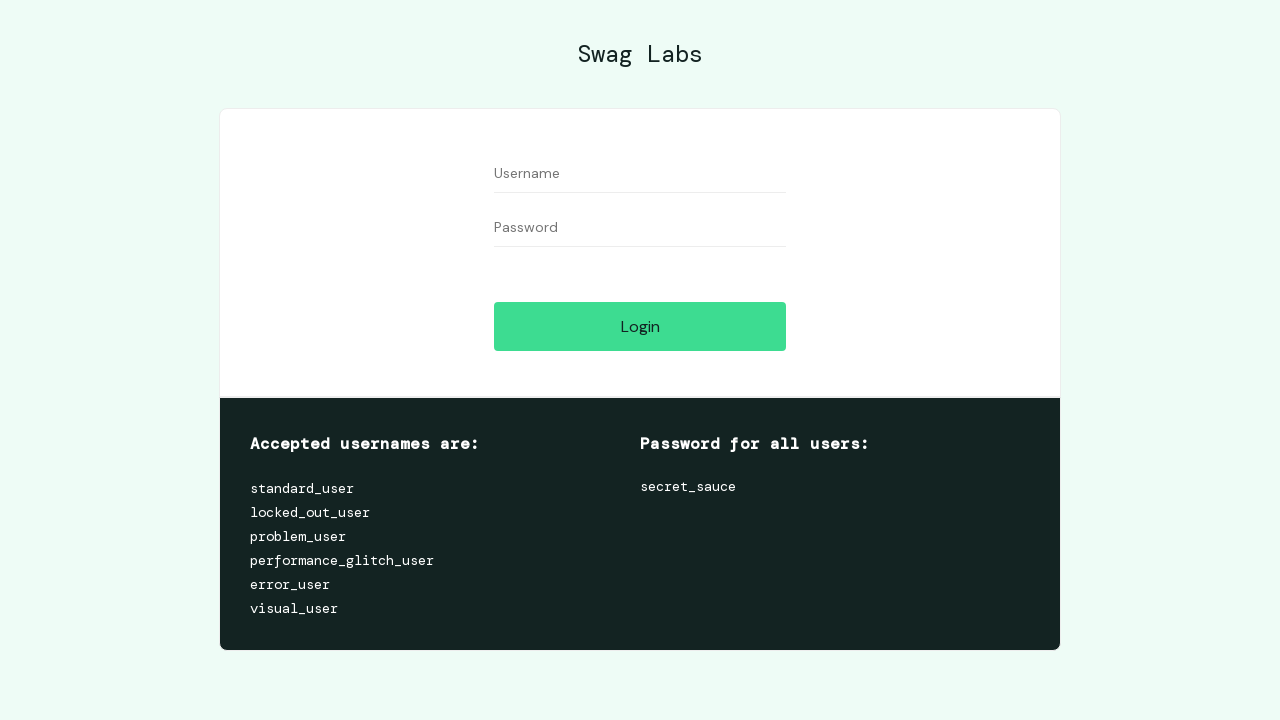

Clicked login button with empty username and password fields at (640, 326) on [data-test='login-button']
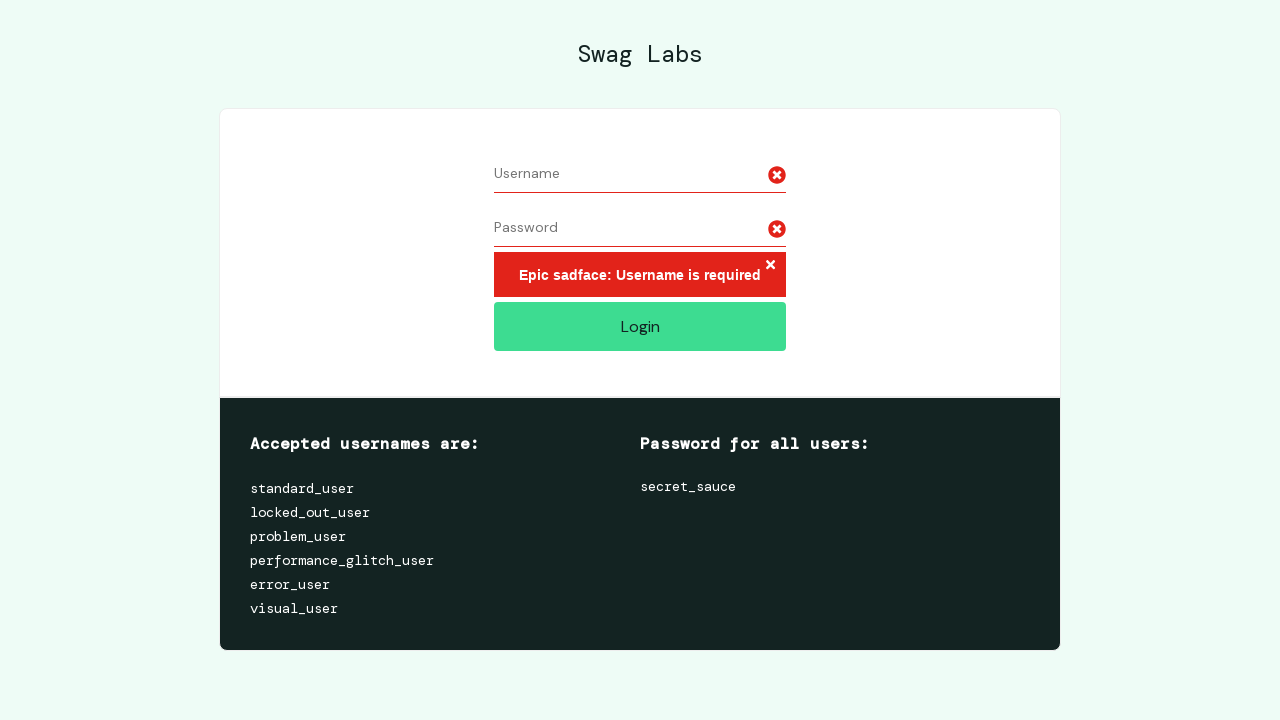

Retrieved error message text
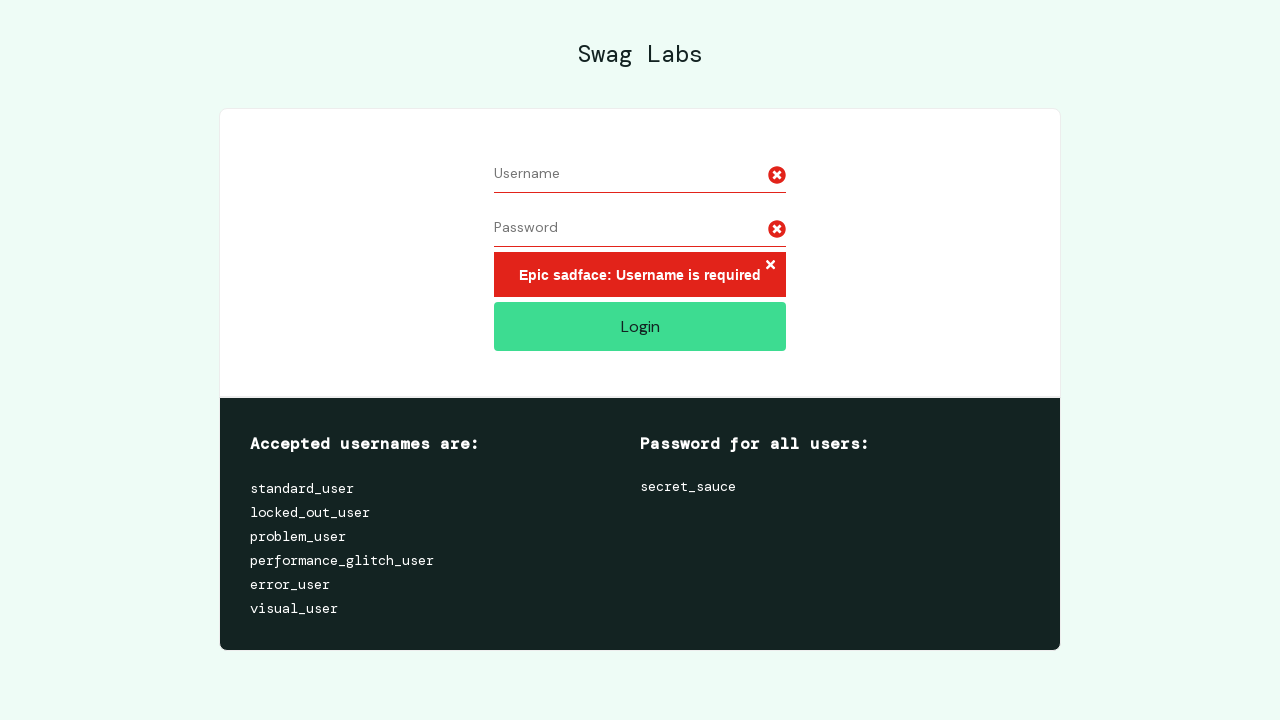

Verified error message matches expected text: 'Epic sadface: Username is required'
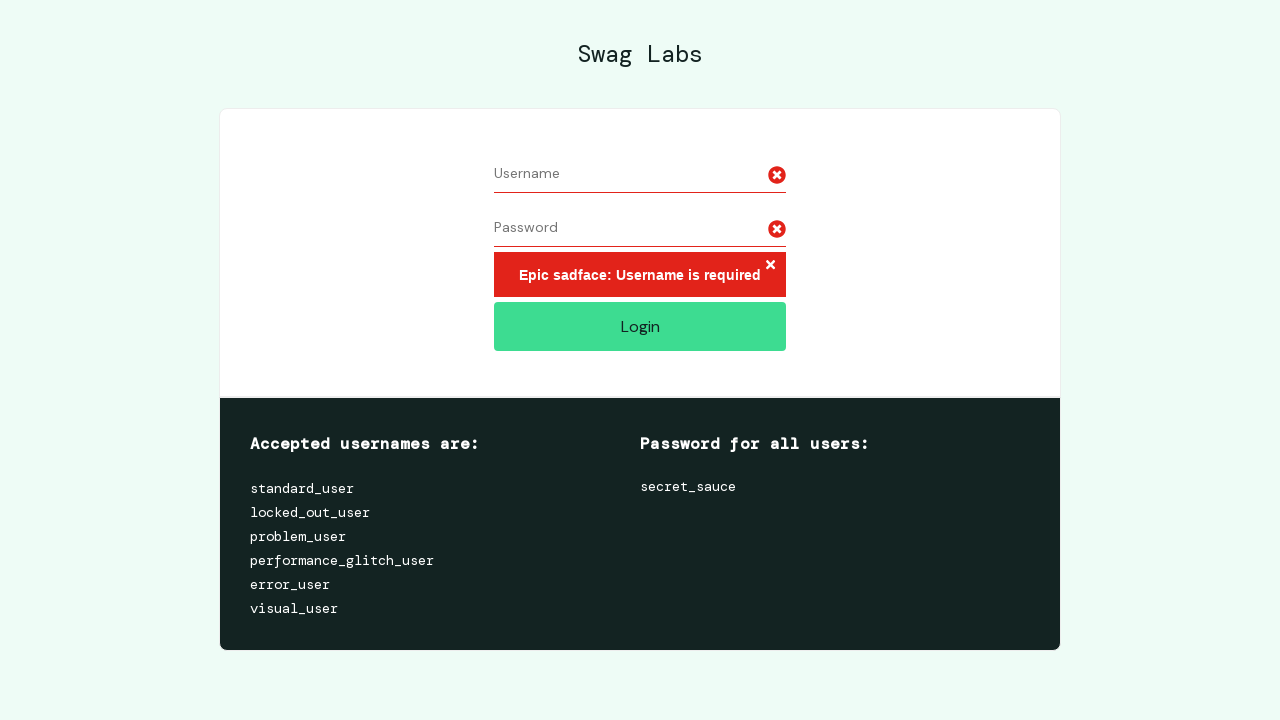

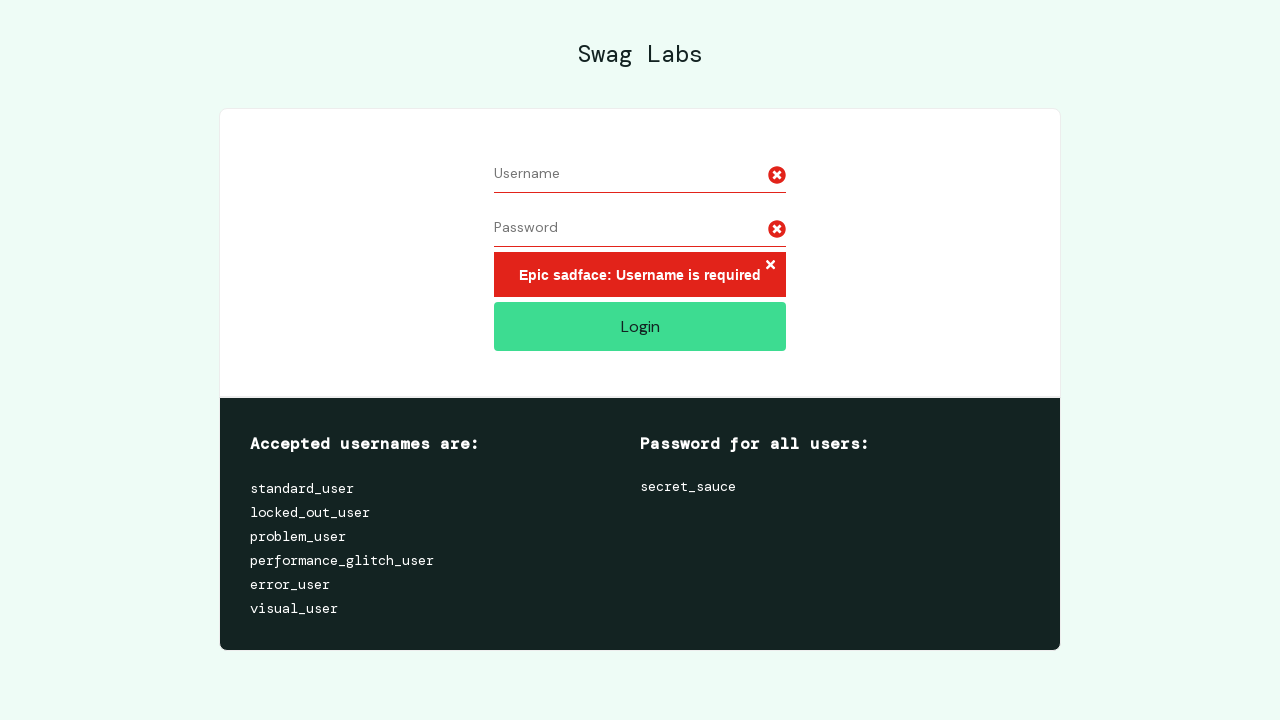